Tests JavaScript confirm alert handling by clicking a button to trigger a confirm dialog and then dismissing it

Starting URL: https://the-internet.herokuapp.com/javascript_alerts

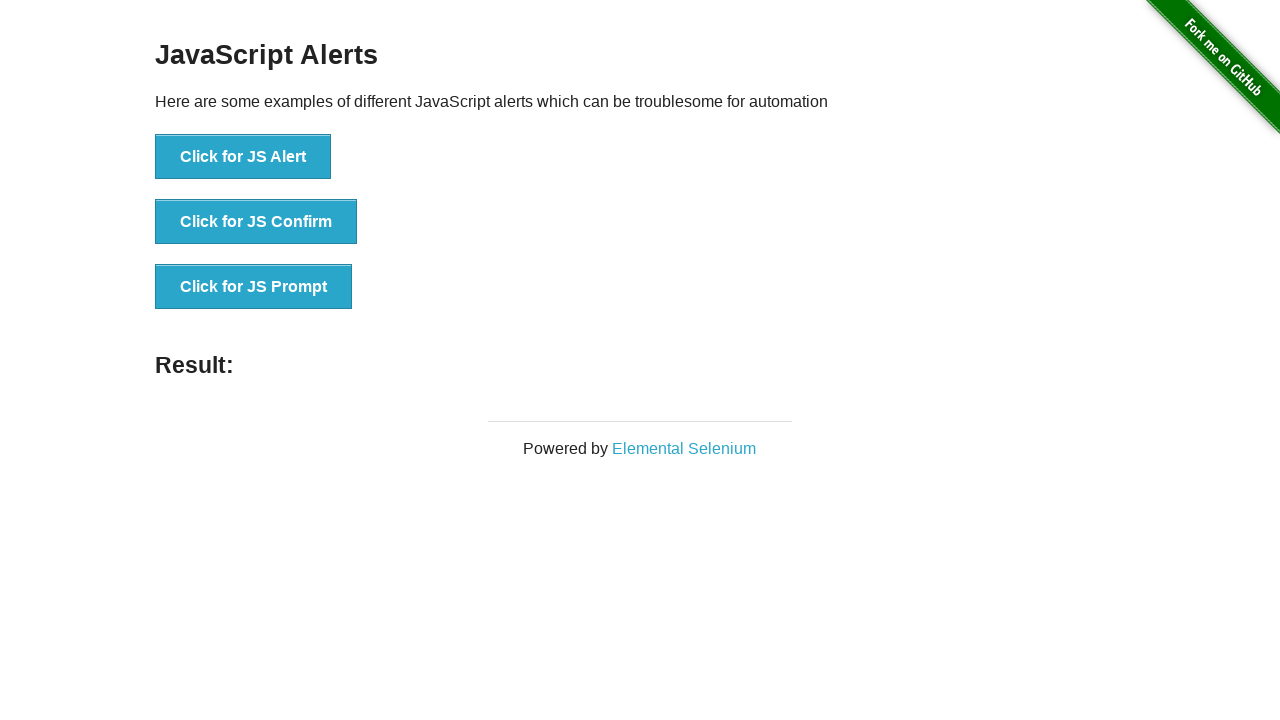

Clicked 'Click for JS Confirm' button to trigger confirm dialog at (256, 222) on xpath=//button[text()='Click for JS Confirm']
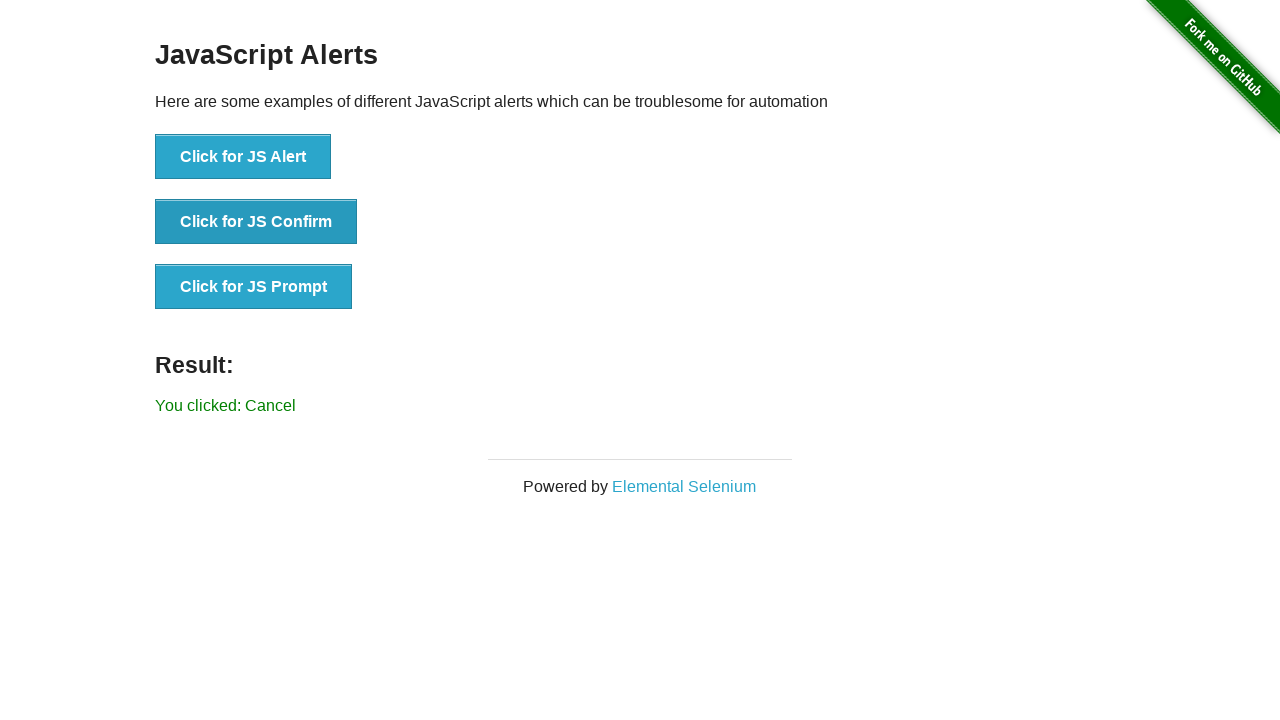

Set up dialog handler to dismiss confirm dialogs
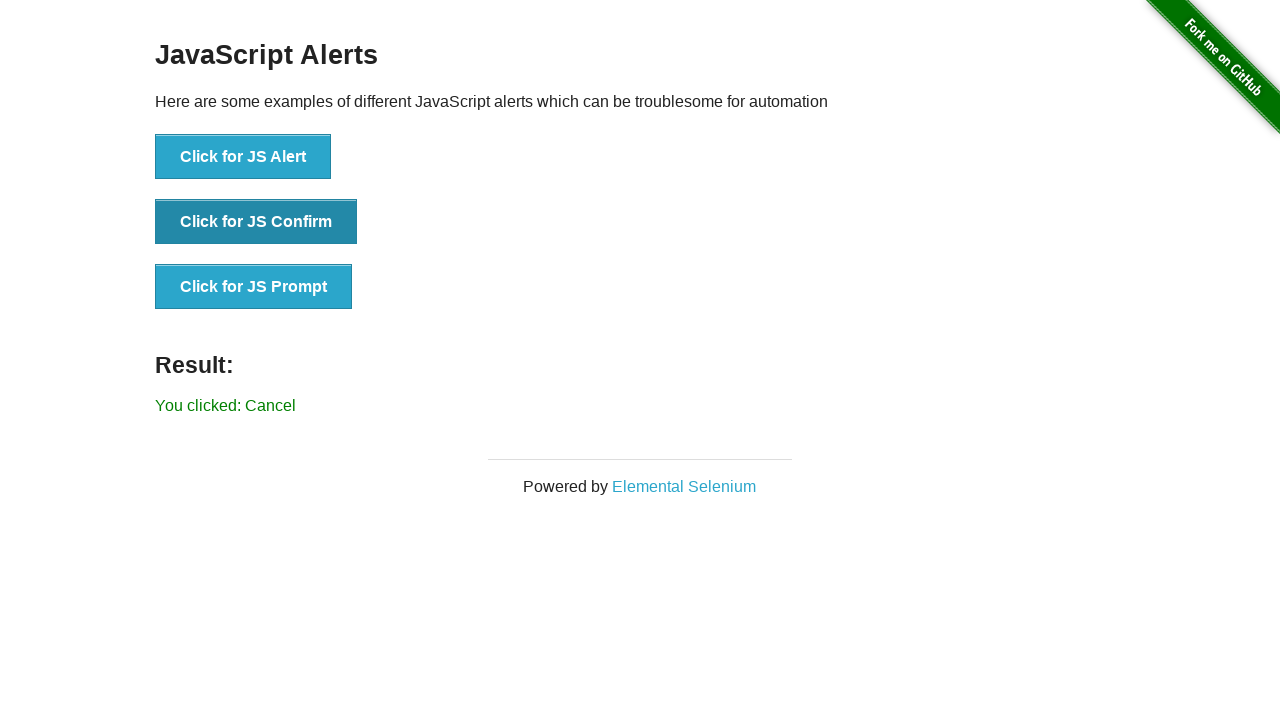

Clicked 'Click for JS Confirm' button again to trigger and handle the dialog at (256, 222) on xpath=//button[text()='Click for JS Confirm']
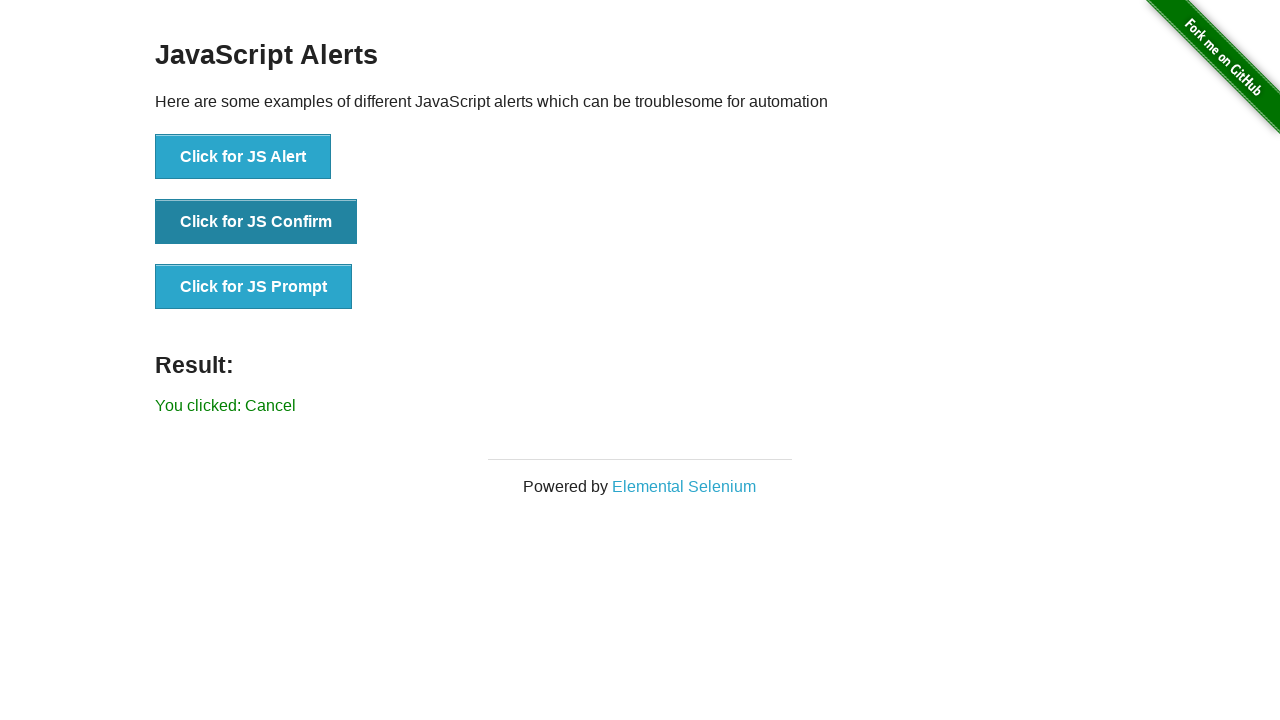

Waited for result text to update after dismissing confirm dialog
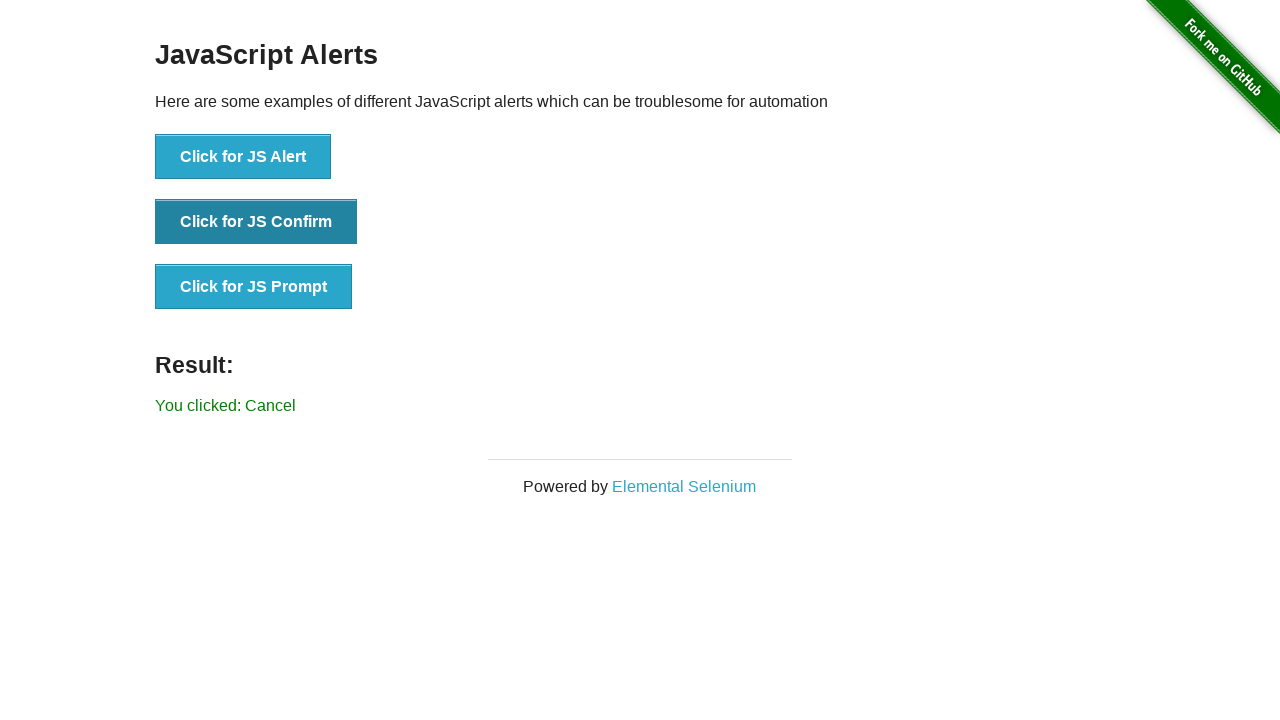

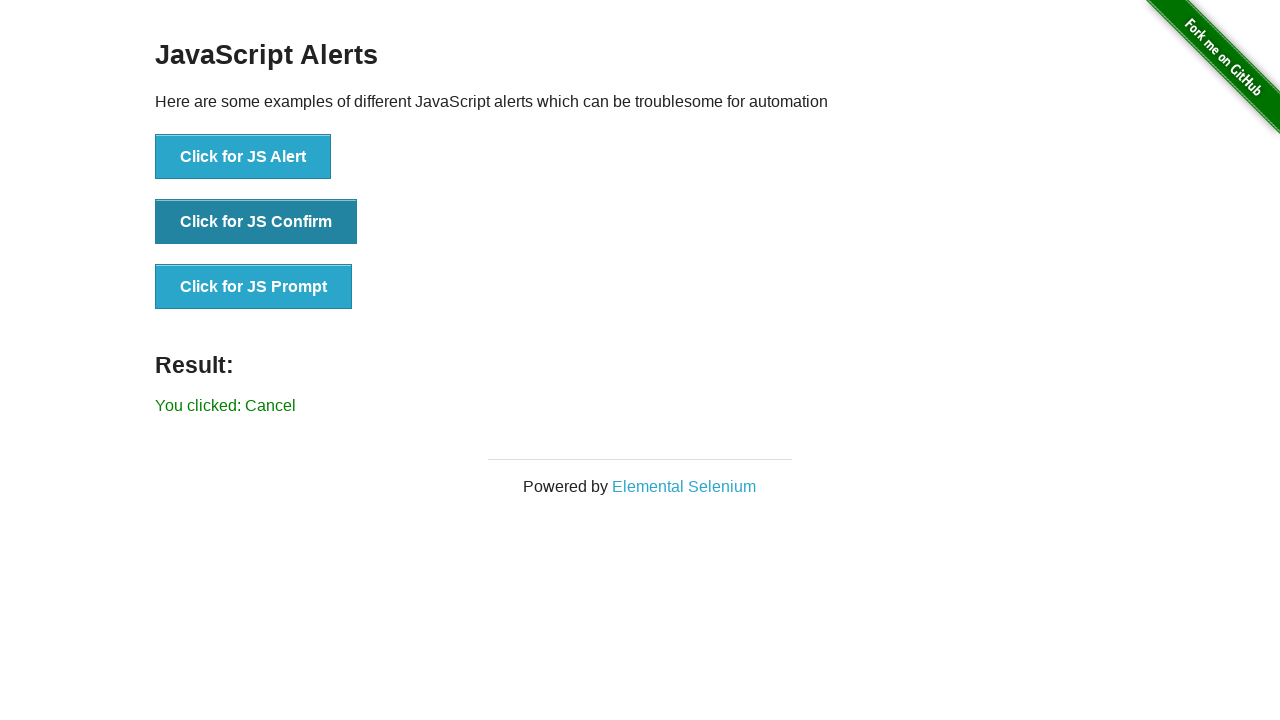